Tests right-click context menu functionality by performing a context click on a designated area, verifying the alert message, accepting the alert, then clicking a link that opens a new window and verifying the new page content.

Starting URL: https://the-internet.herokuapp.com/context_menu

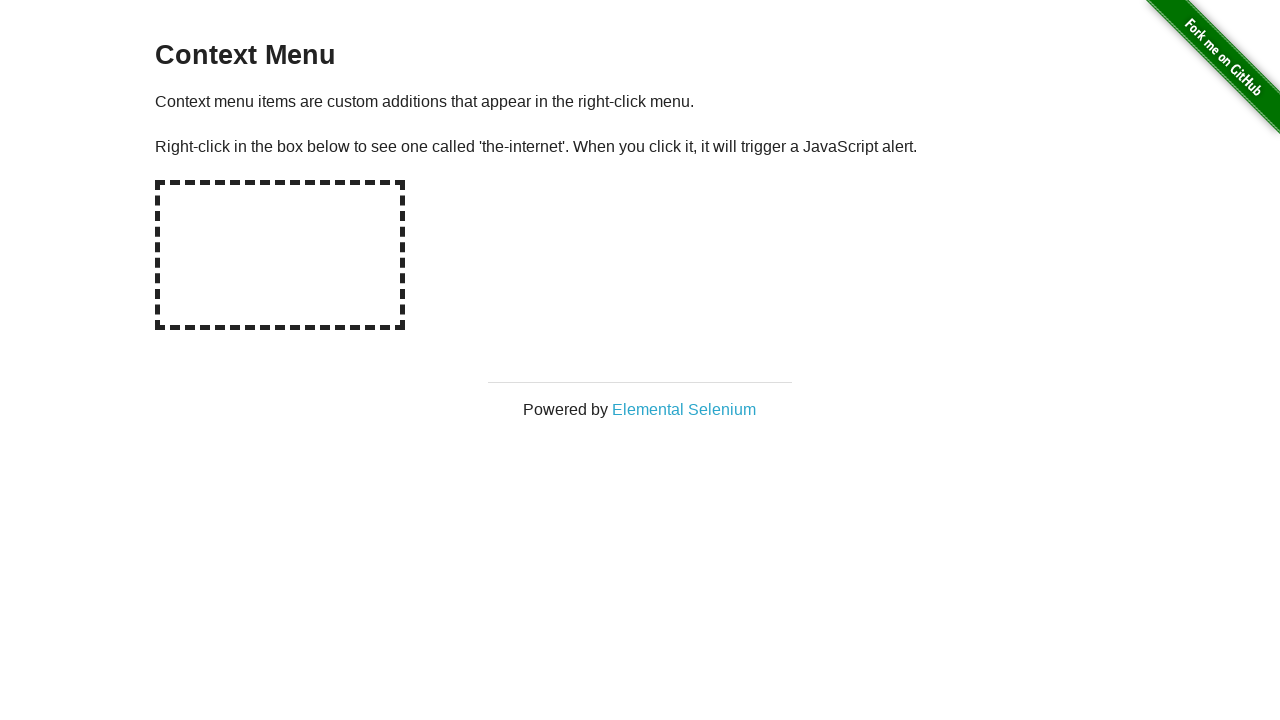

Right-clicked on hot-spot area to trigger context menu at (280, 255) on #hot-spot
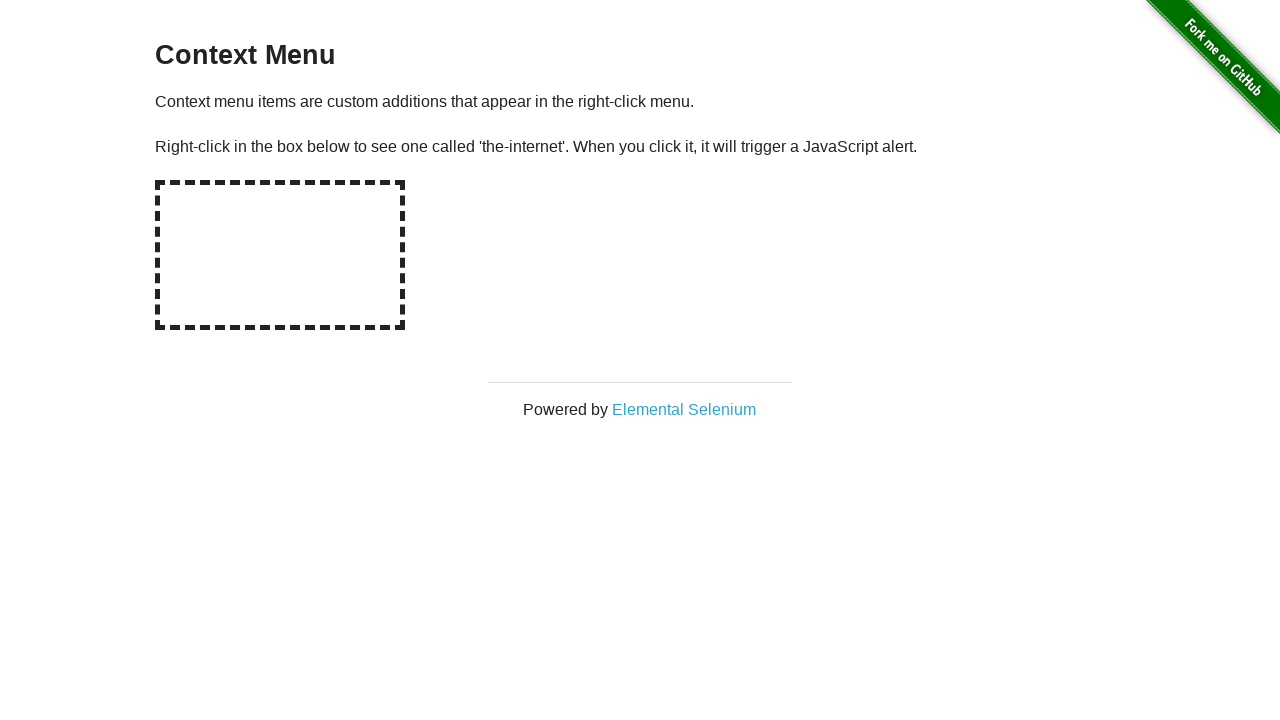

Set up dialog handler to accept context menu alert
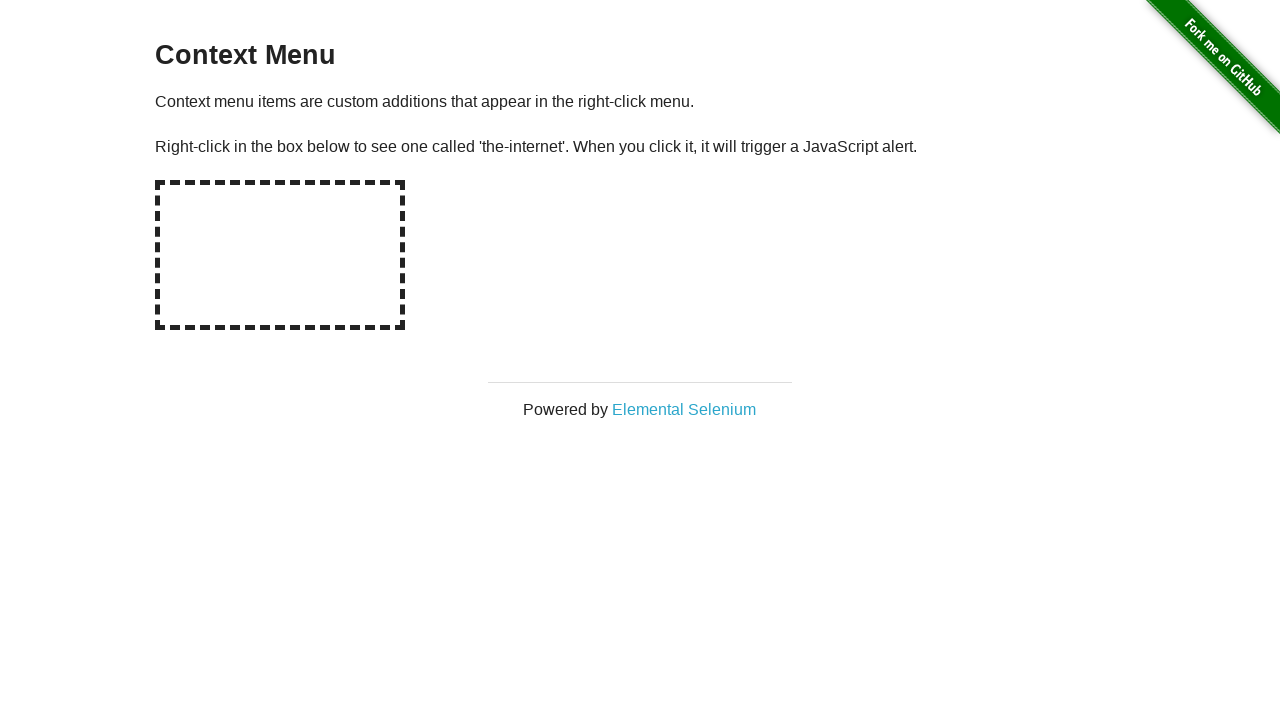

Waited for alert dialog to be processed
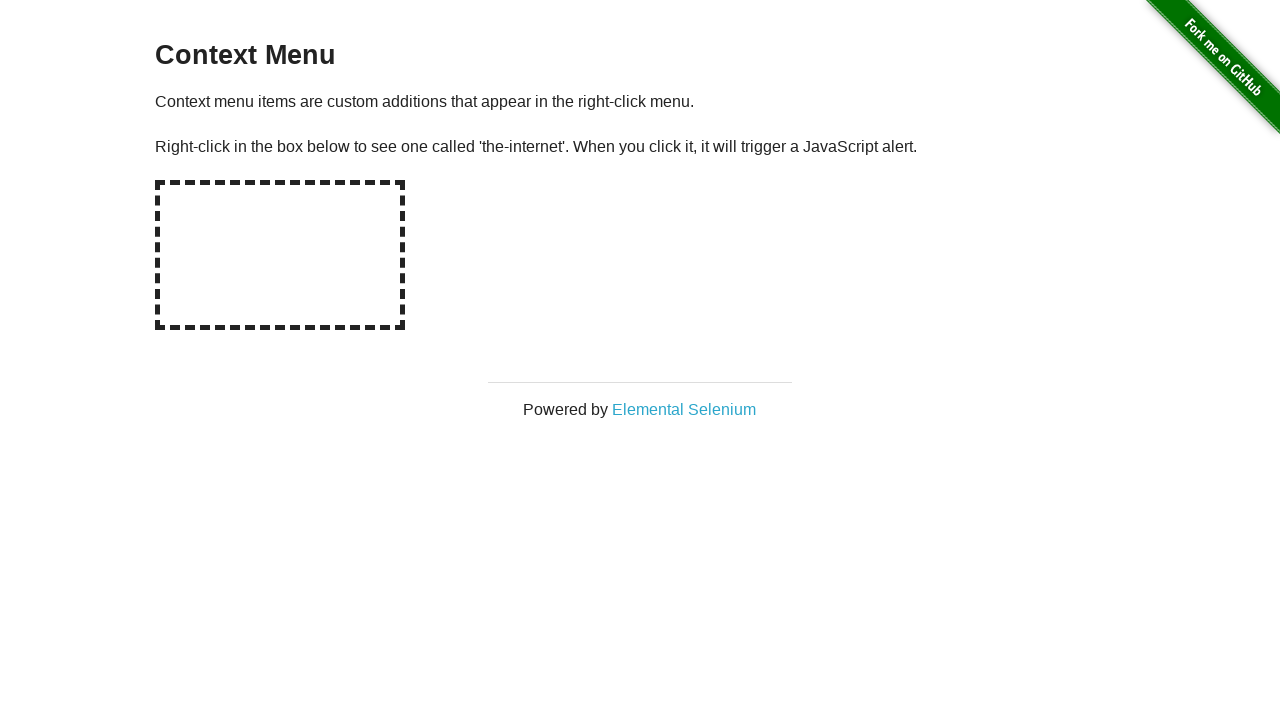

Clicked Elemental Selenium link which opens in new window at (684, 409) on xpath=//*[text()='Elemental Selenium']
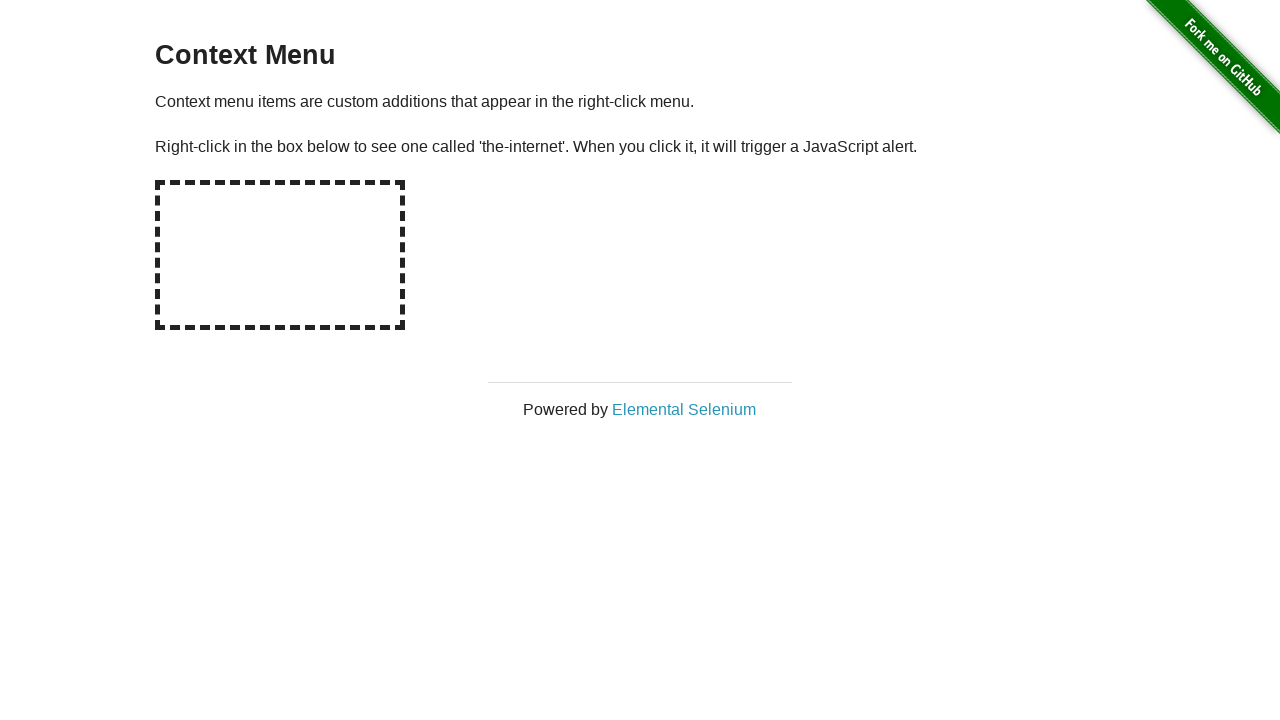

Switched context to newly opened page
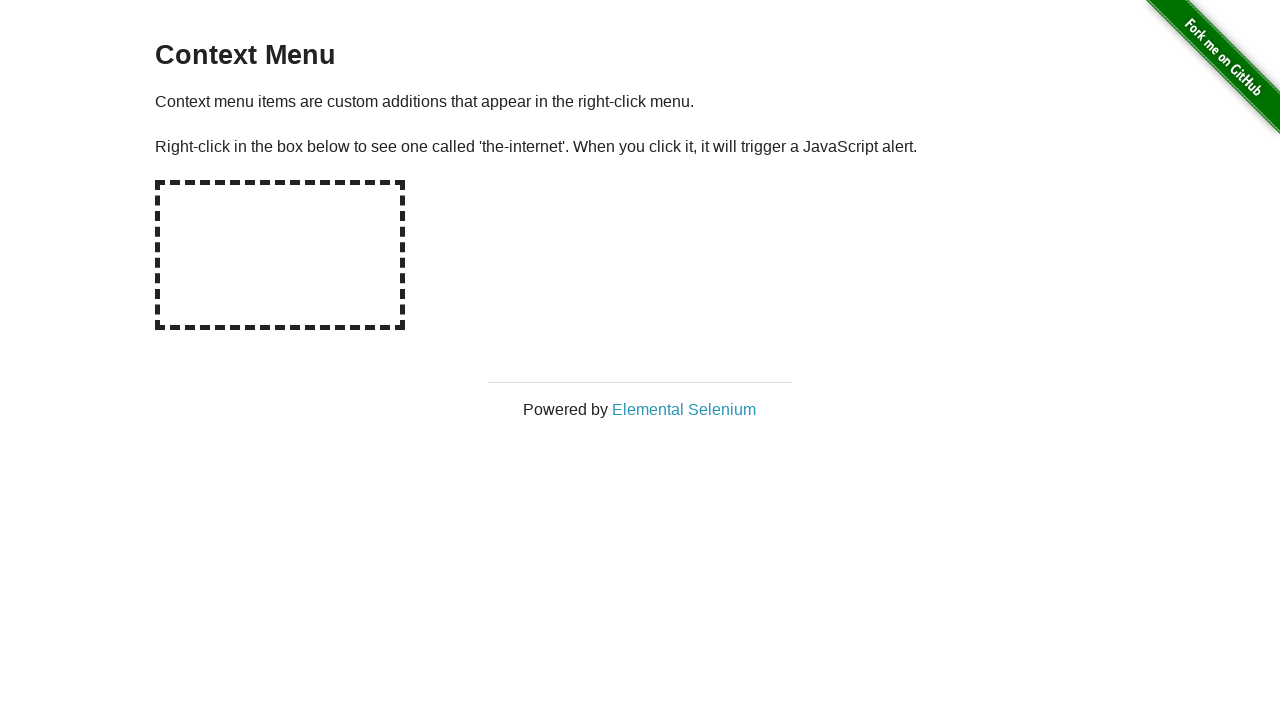

New page fully loaded
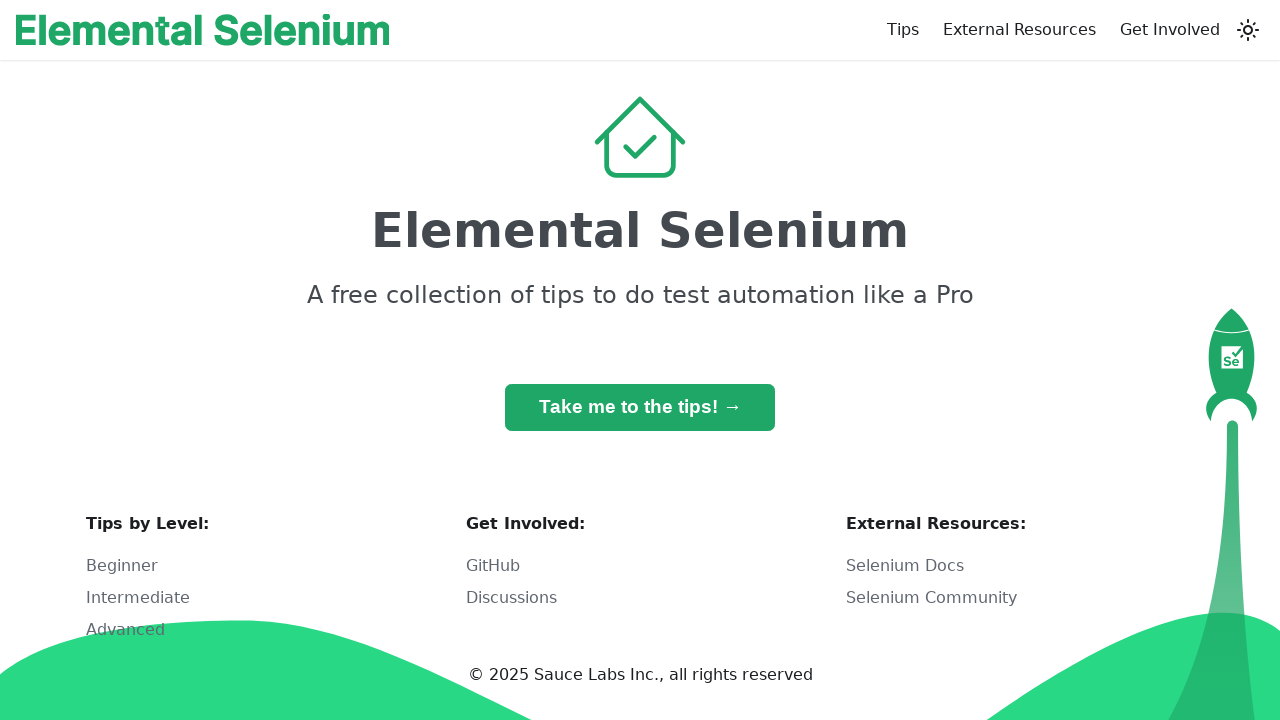

H1 element appeared on new page
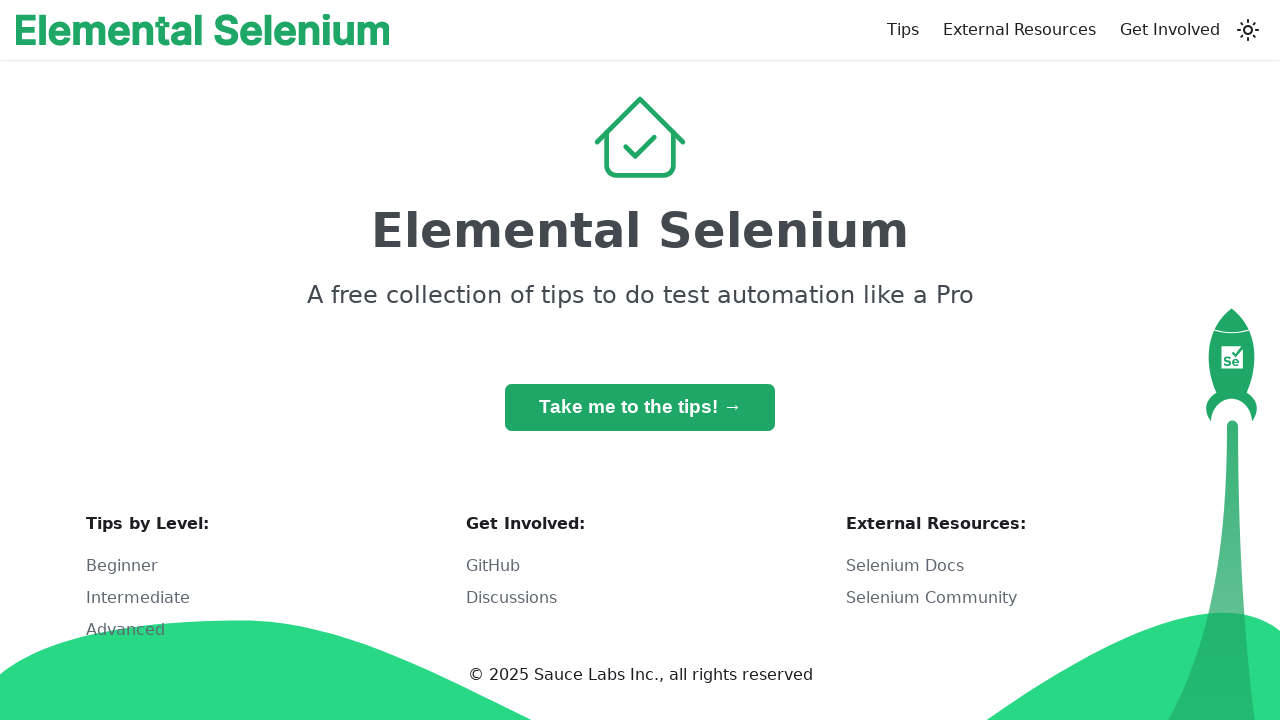

Located h1 element on new page
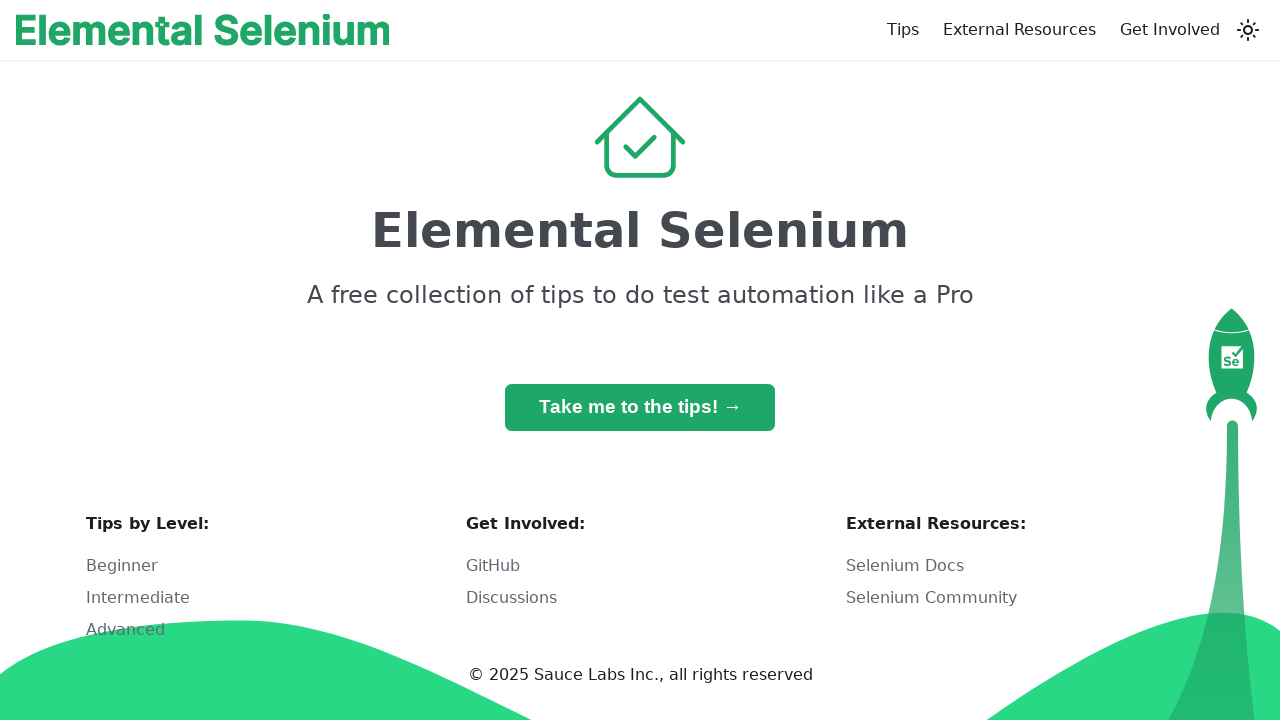

Verified h1 element is visible on new page
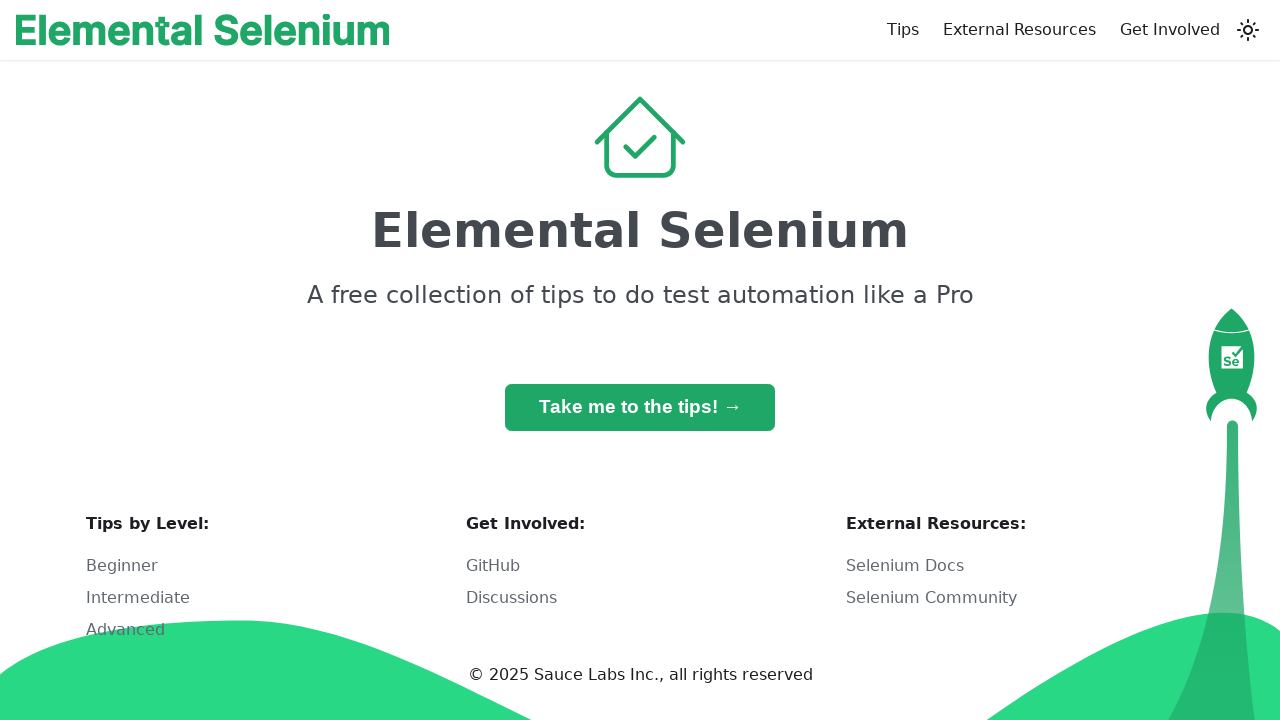

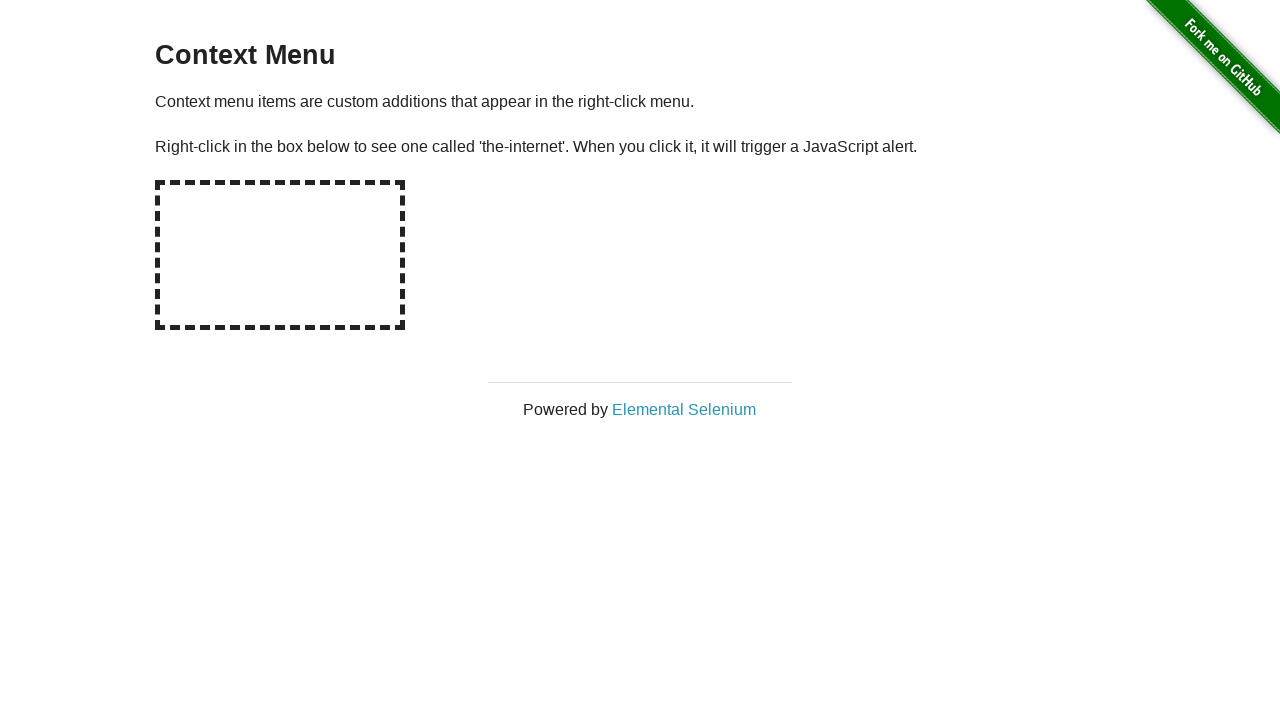